Tests link functionality on a practice page by navigating to the footer section, finding links in a specific column, and opening each link in a new tab using Ctrl+Enter to verify the pages load correctly.

Starting URL: https://rahulshettyacademy.com/AutomationPractice/

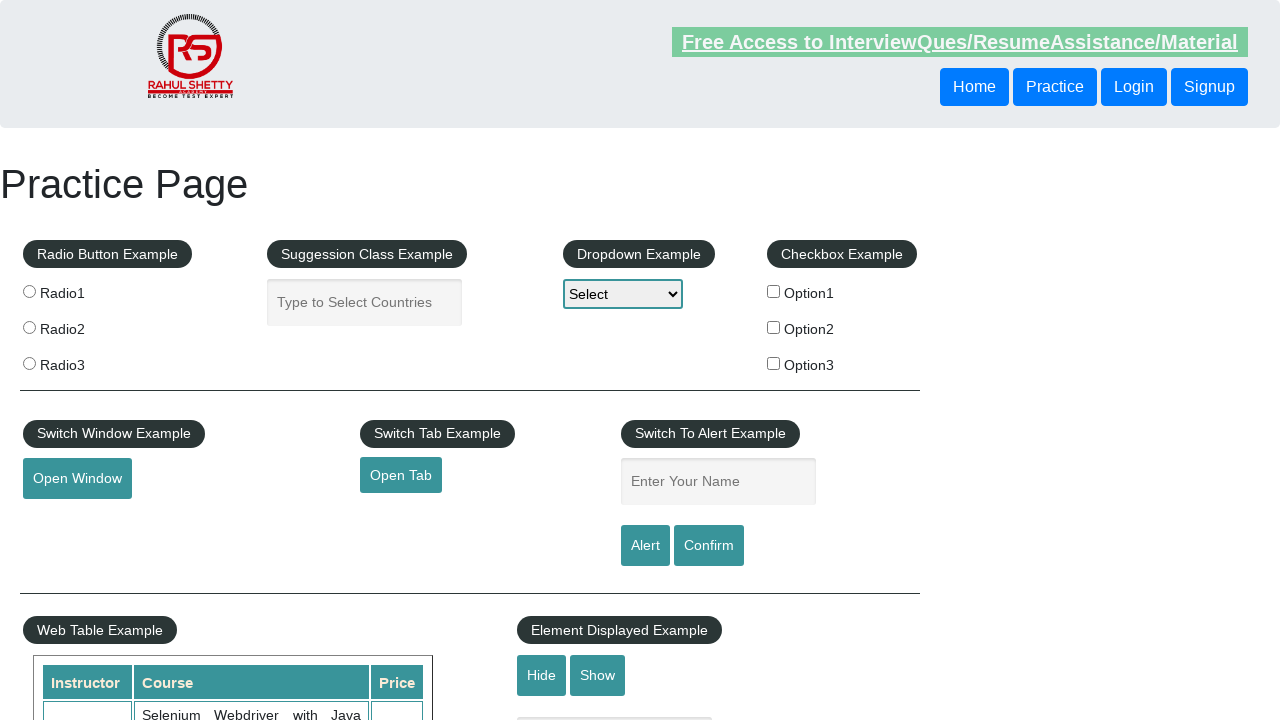

Waited for footer section (#gf-BIG) to load
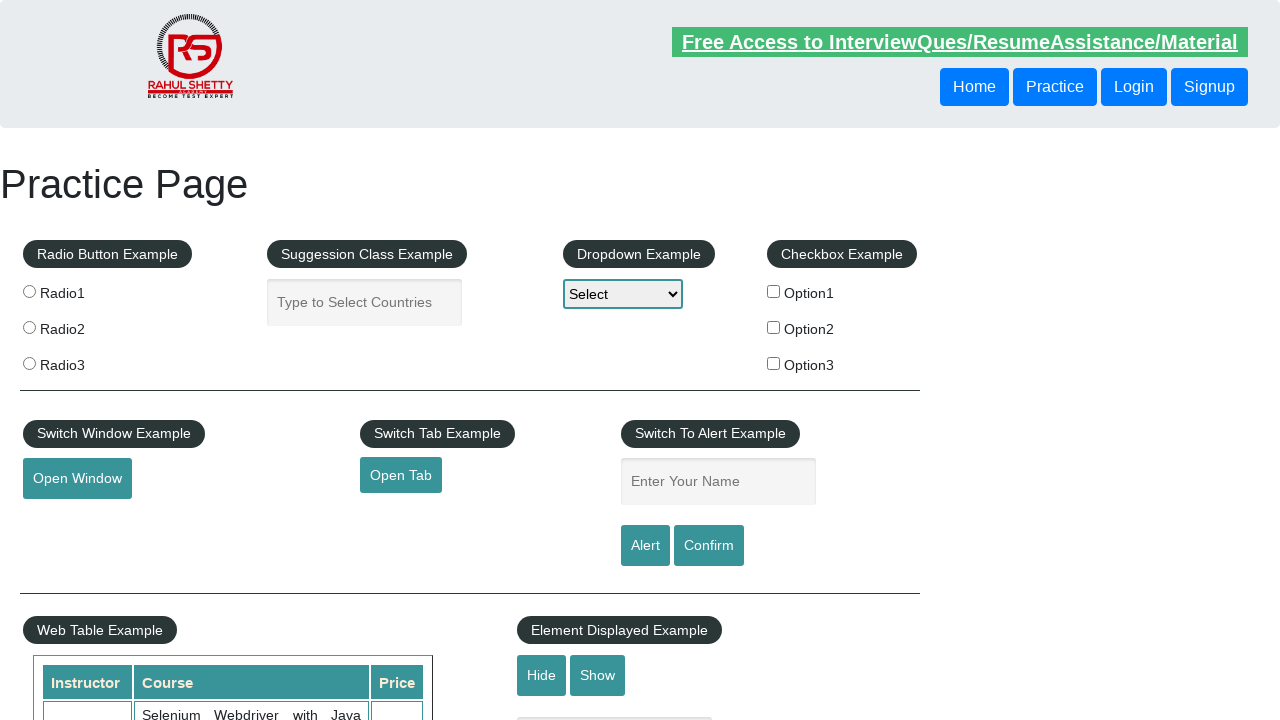

Located footer section for scope limitation
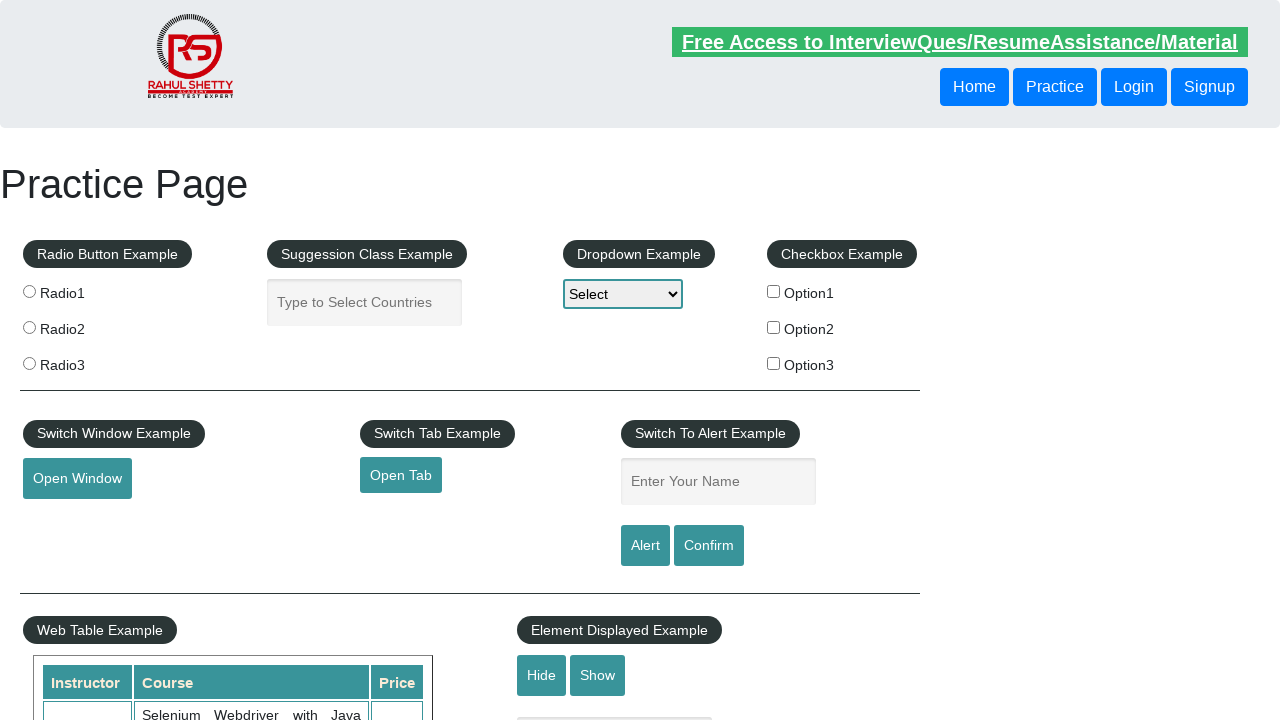

Located the specific column containing discount links
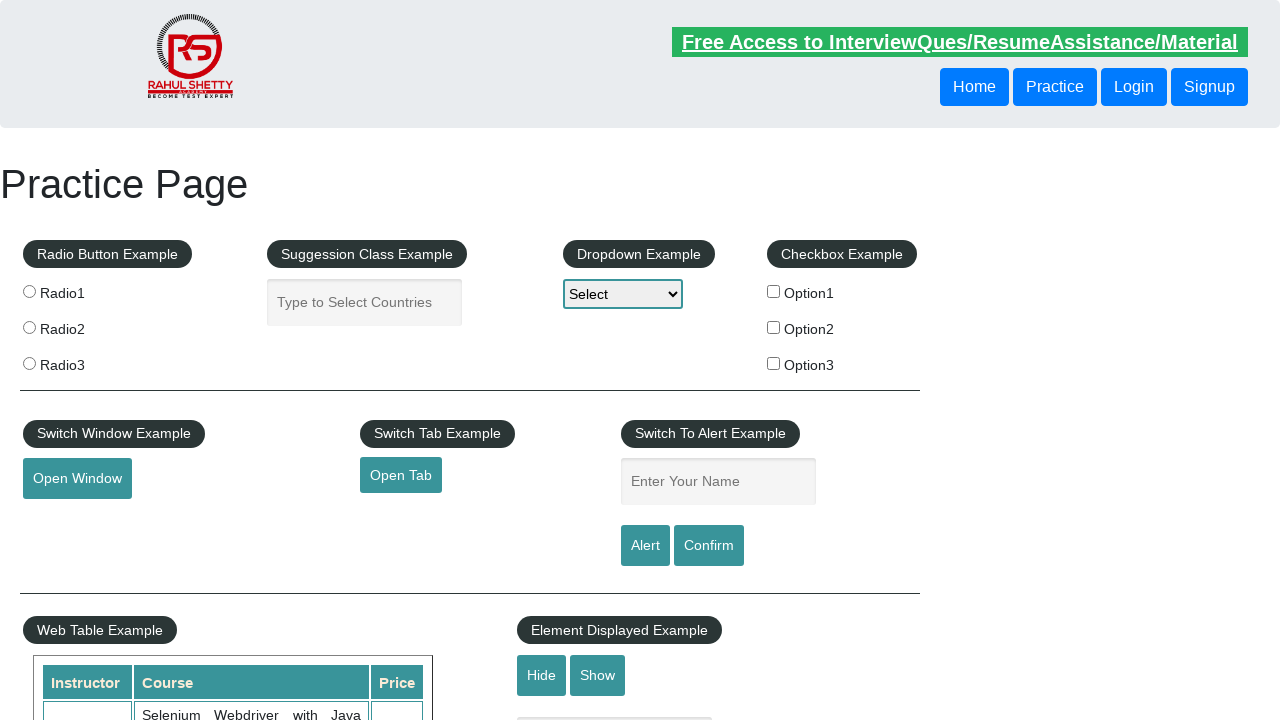

Found 0 links in the column
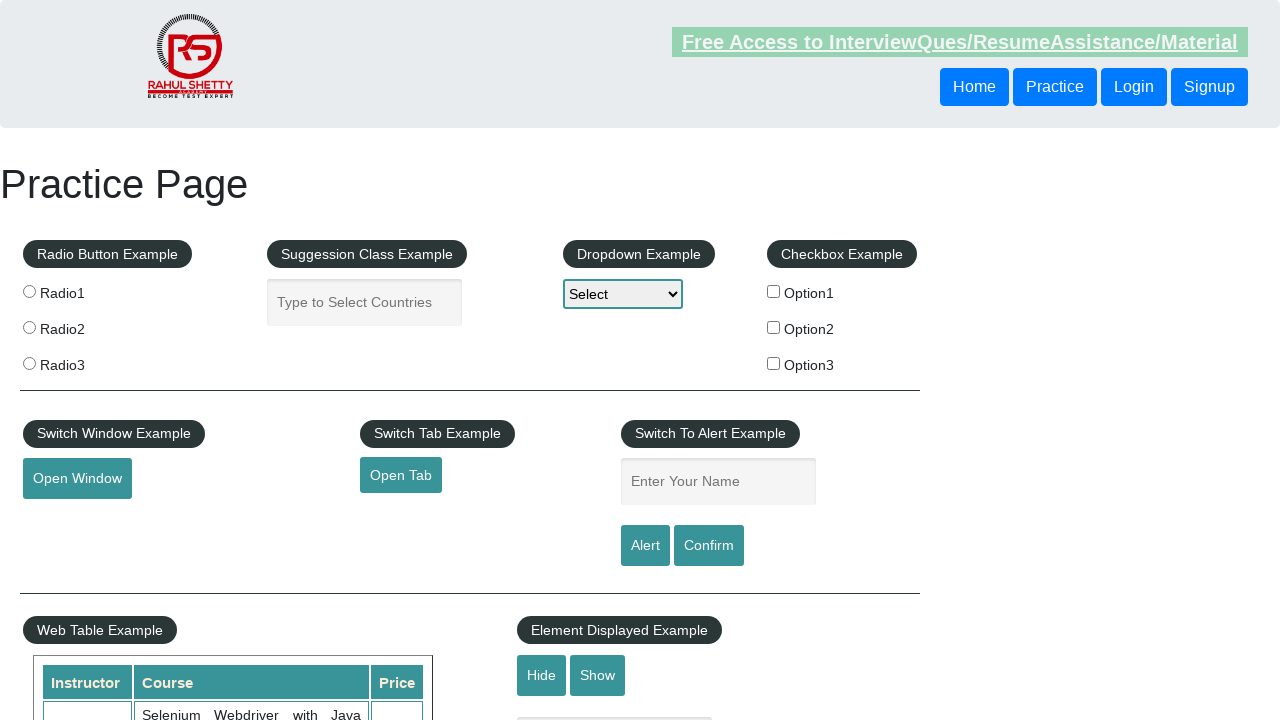

Retrieved all open tabs (1 total)
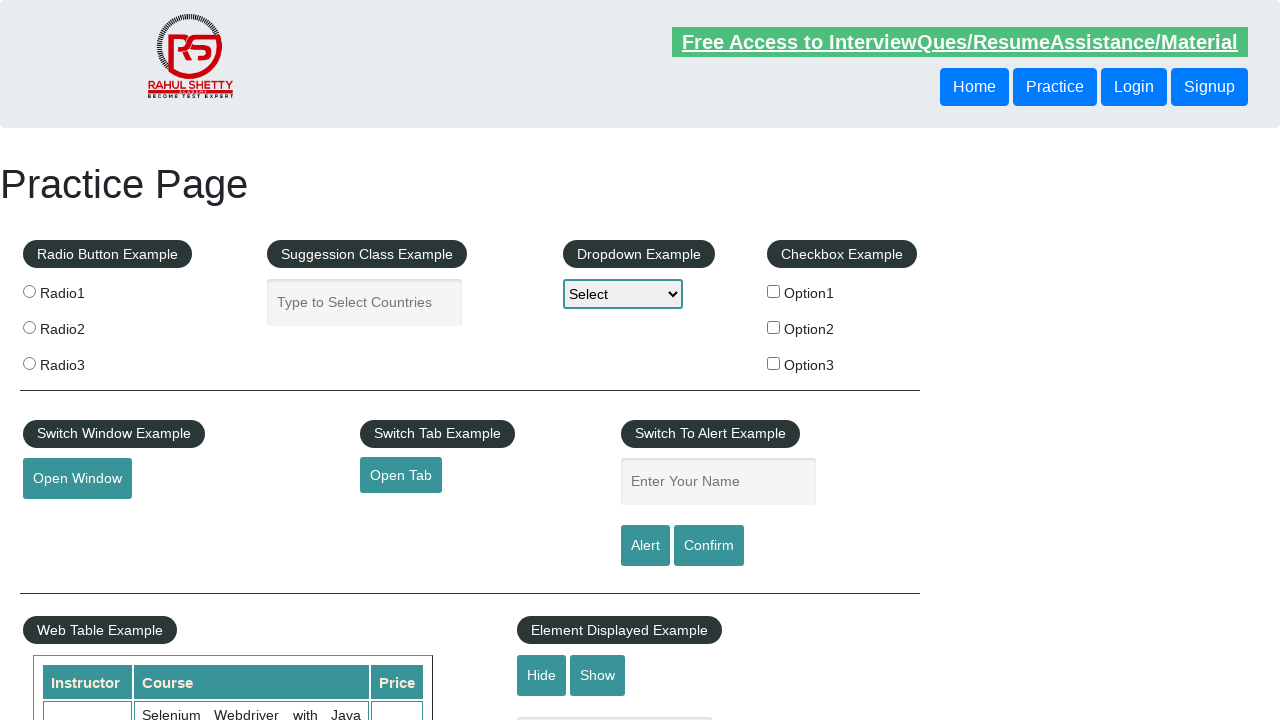

Brought tab to front
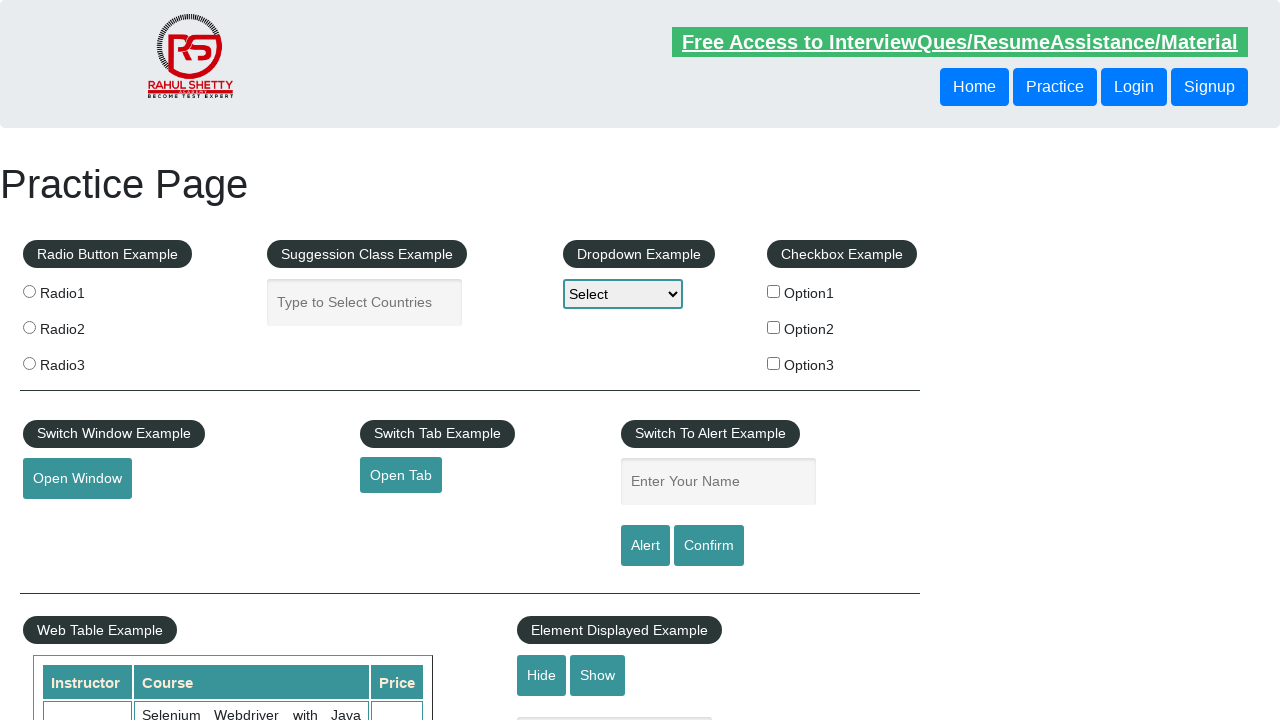

Waited for tab to load (domcontentloaded state)
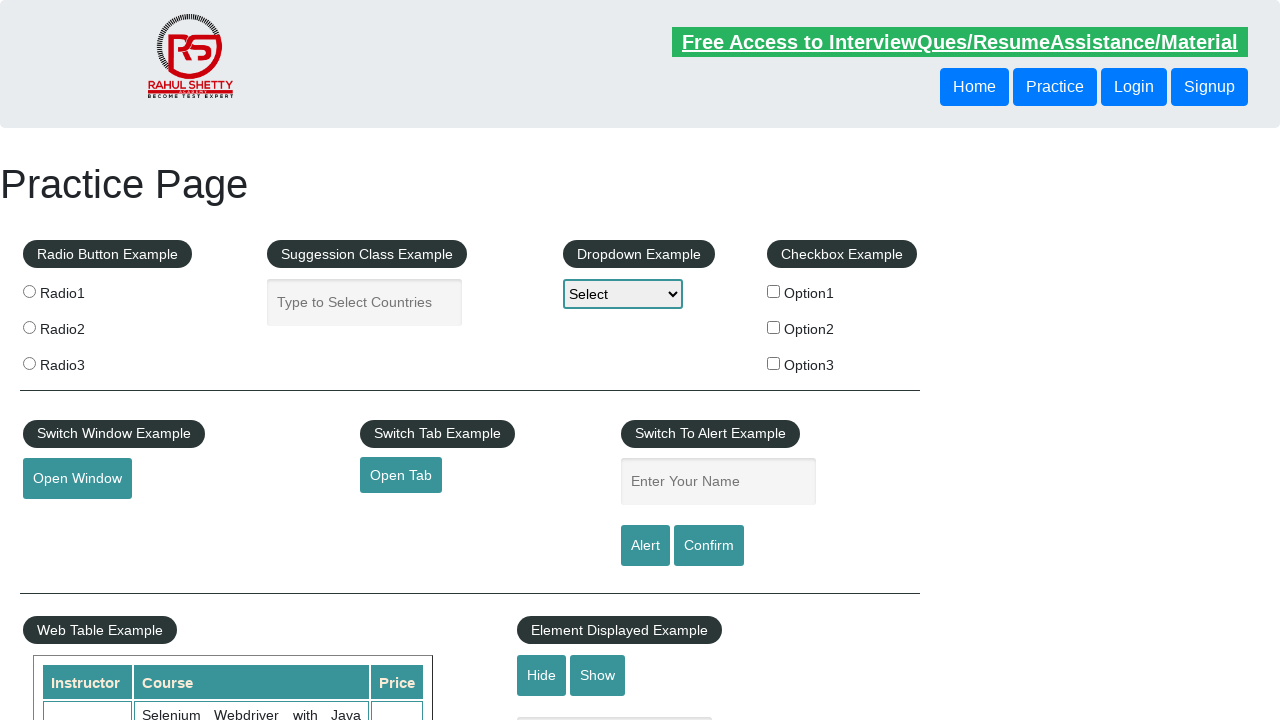

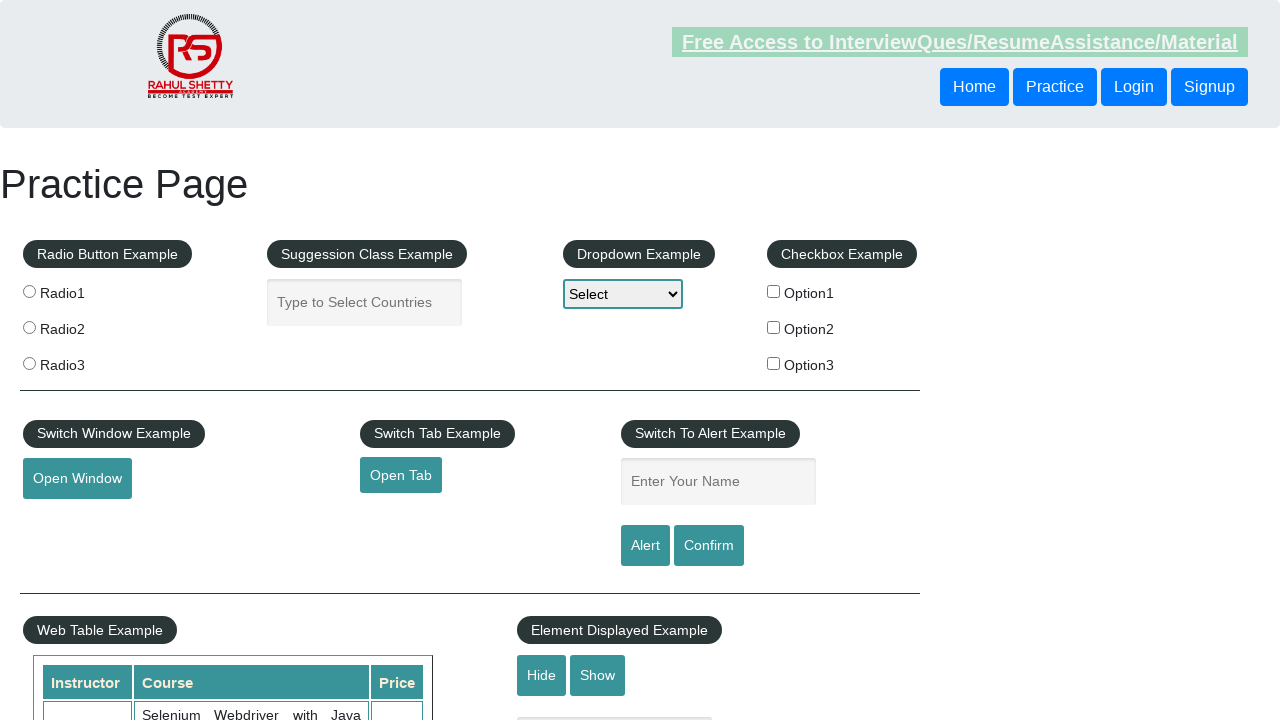